Tests search functionality with French multilingual input to verify the search handles non-English characters and displays results

Starting URL: https://learn.microsoft.com/en-us/search/

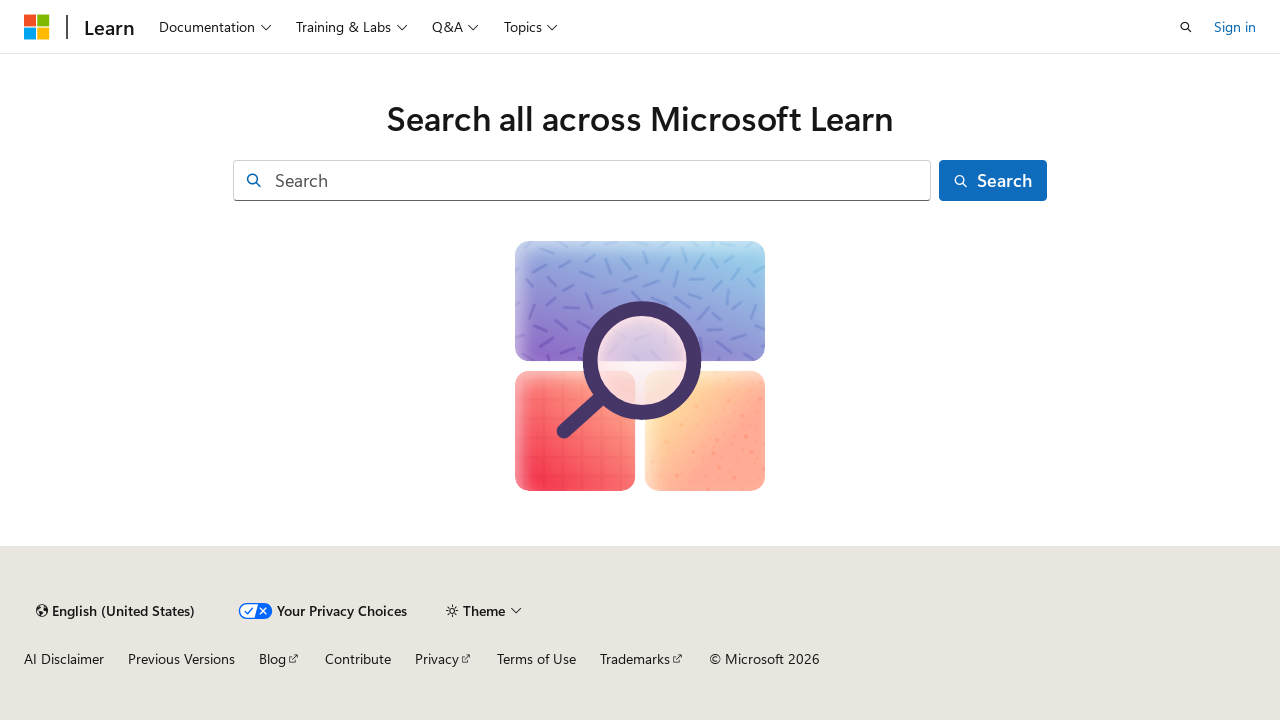

Filled search field with French input 'S'il vous plaît' on input[id="facet-search-input"]
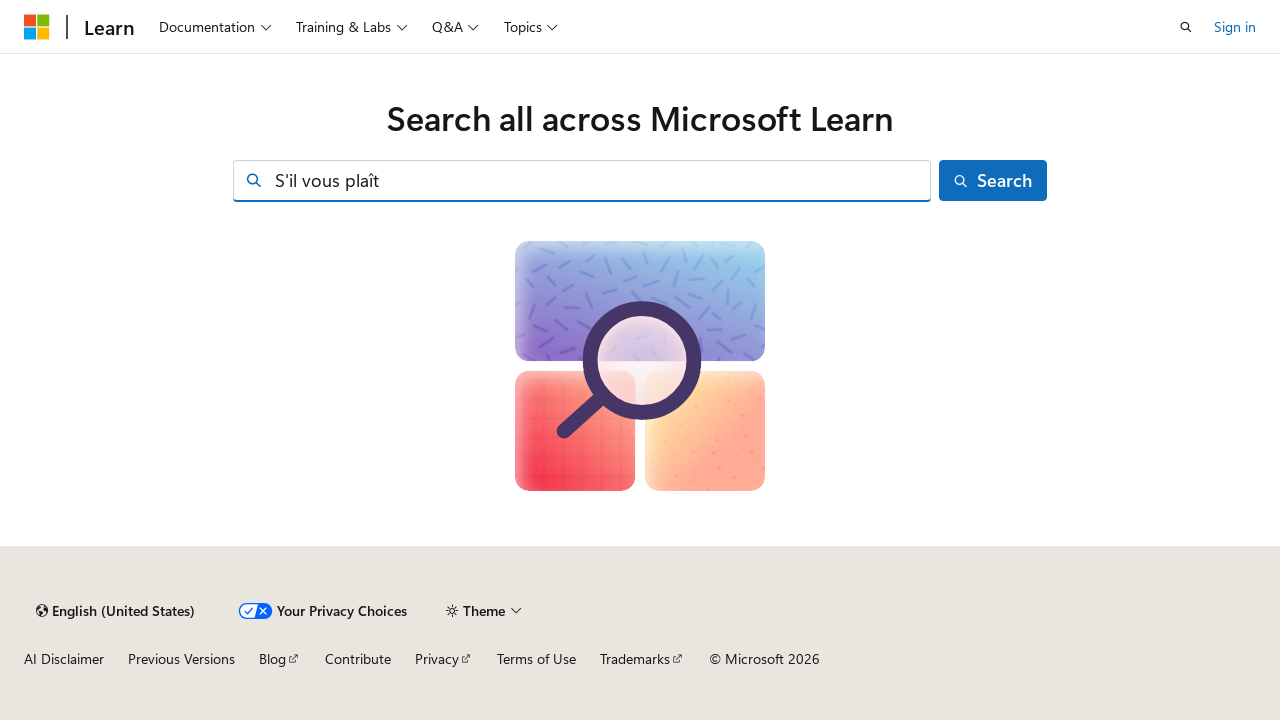

Pressed Enter key to submit French search query on input[id="facet-search-input"]
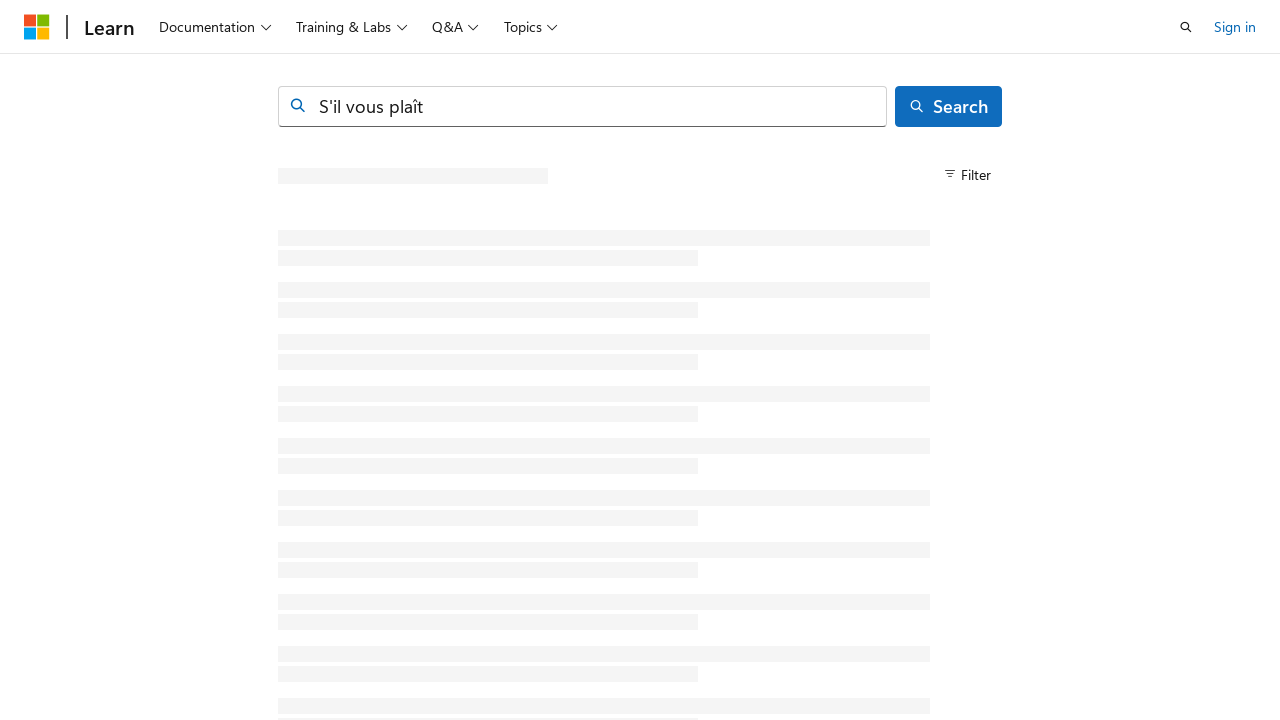

Search results loaded with multilingual French input
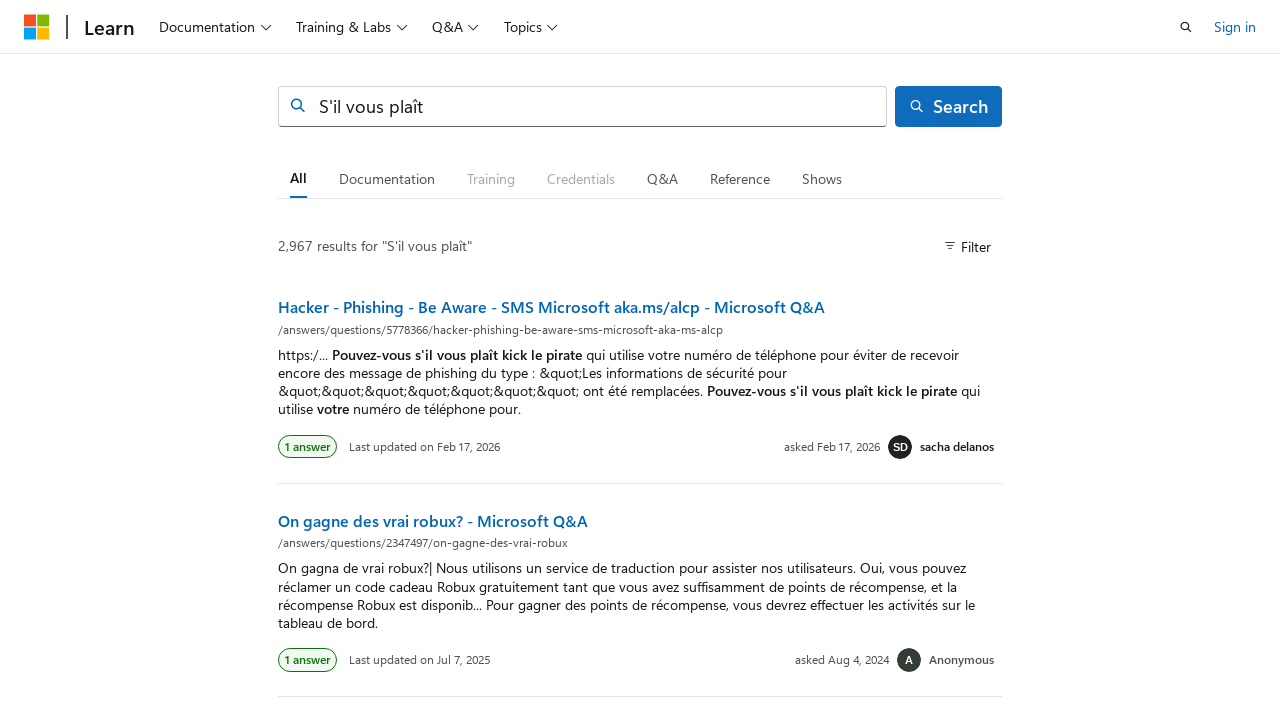

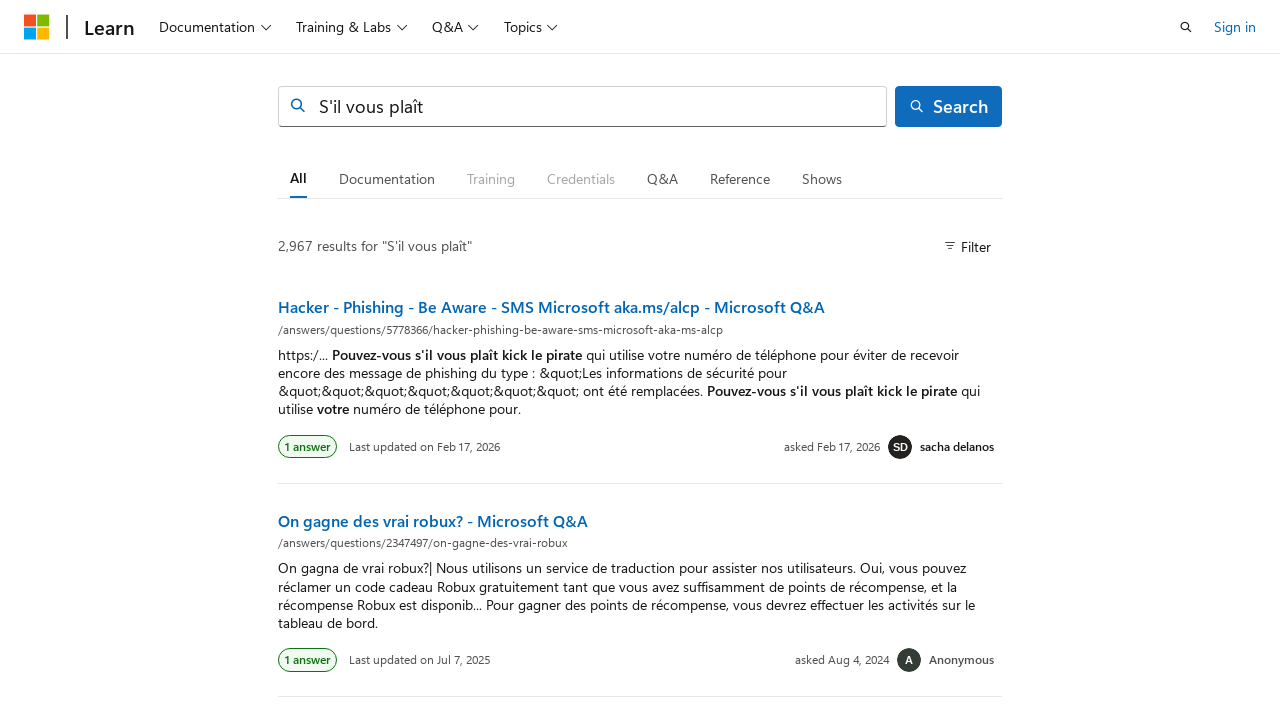